Tests form interaction by clicking on a text input field, entering a name, and clicking a button

Starting URL: https://formy-project.herokuapp.com/keypress

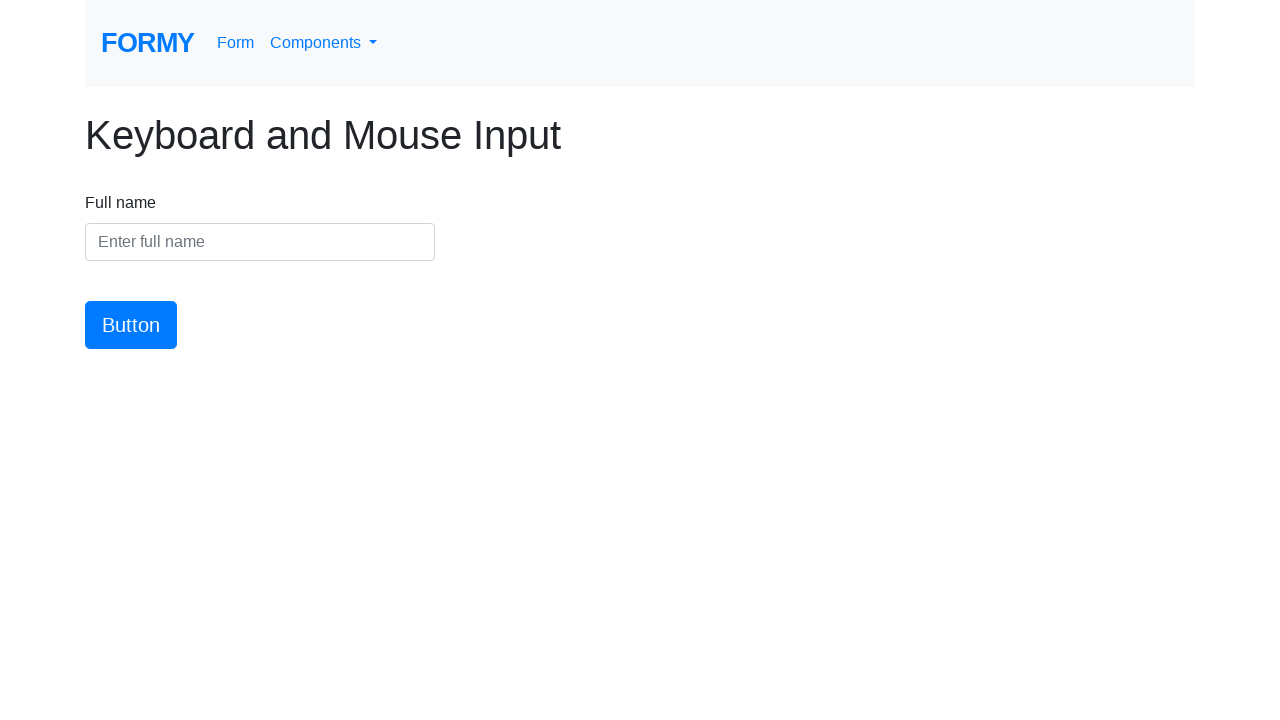

Clicked on the name input field at (260, 242) on #name
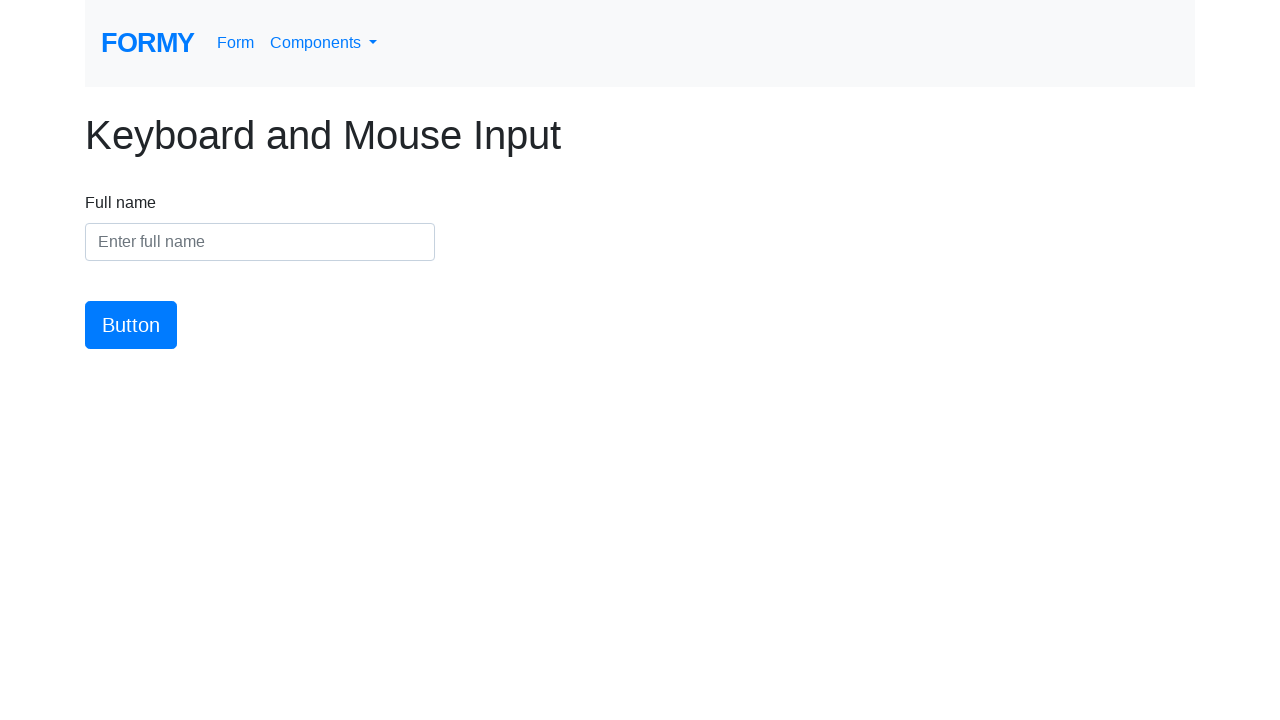

Entered 'Billy Kimber' into the name field on #name
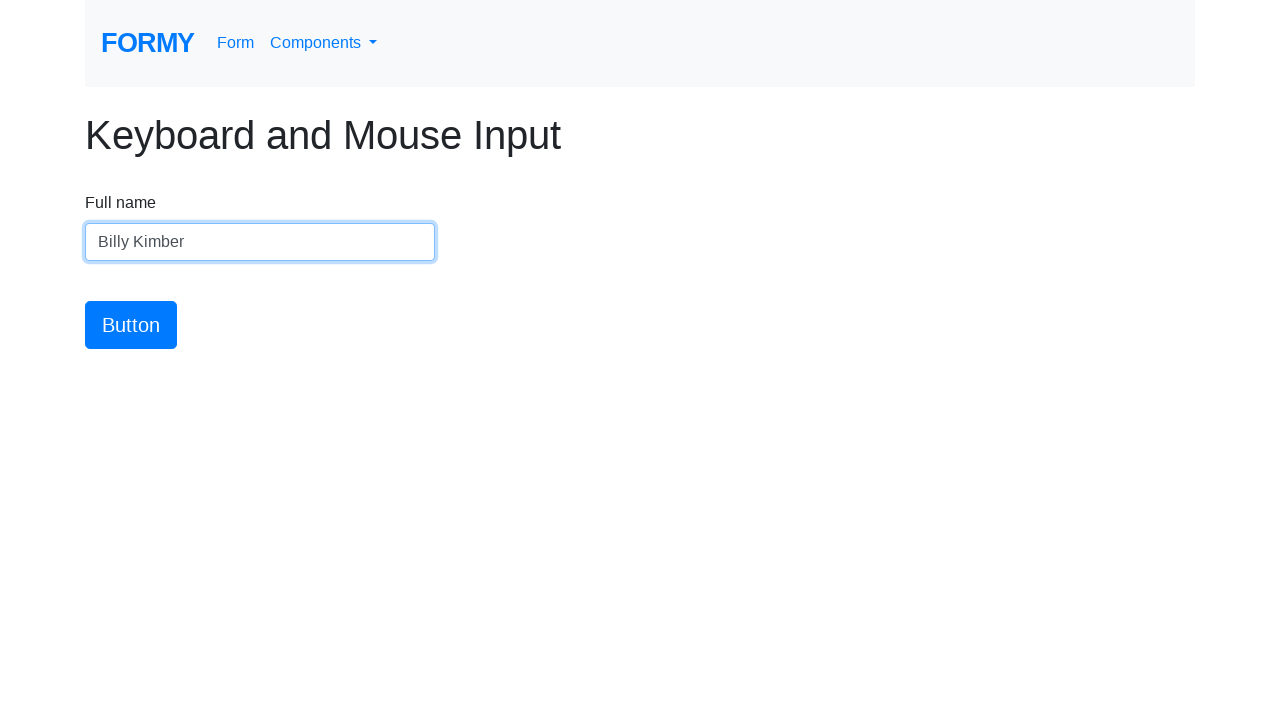

Clicked the submit button at (131, 325) on #button
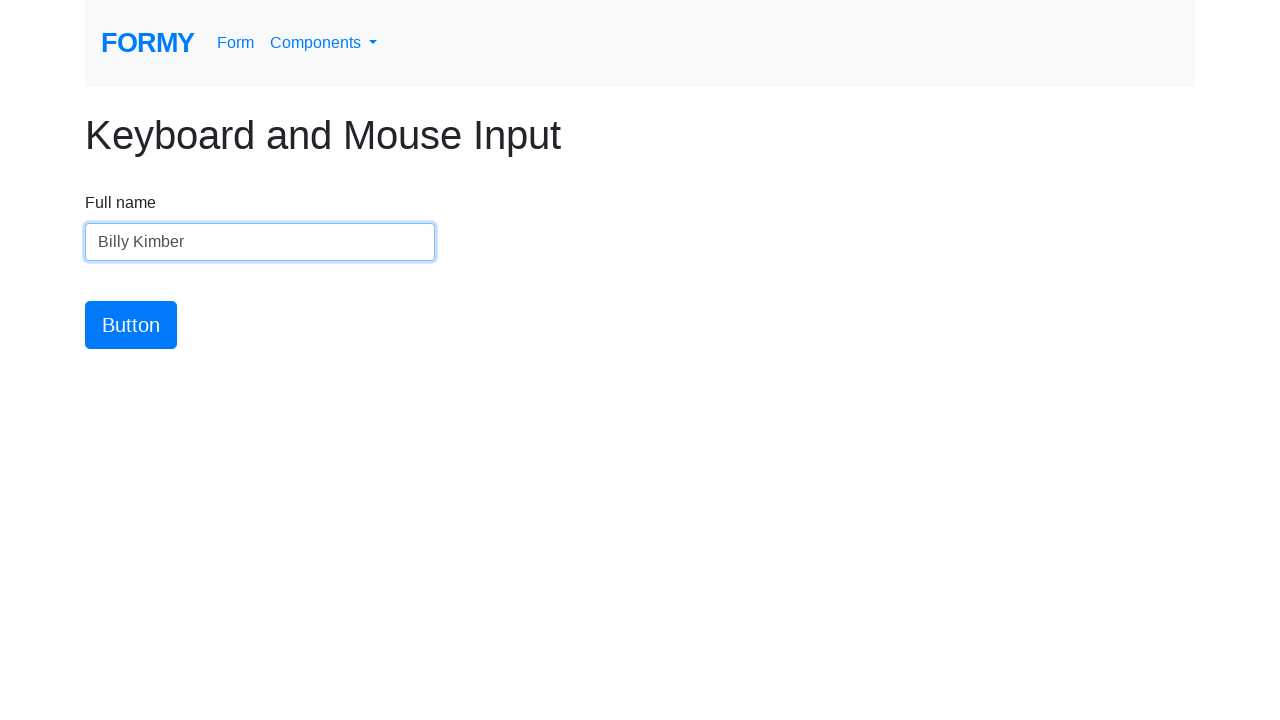

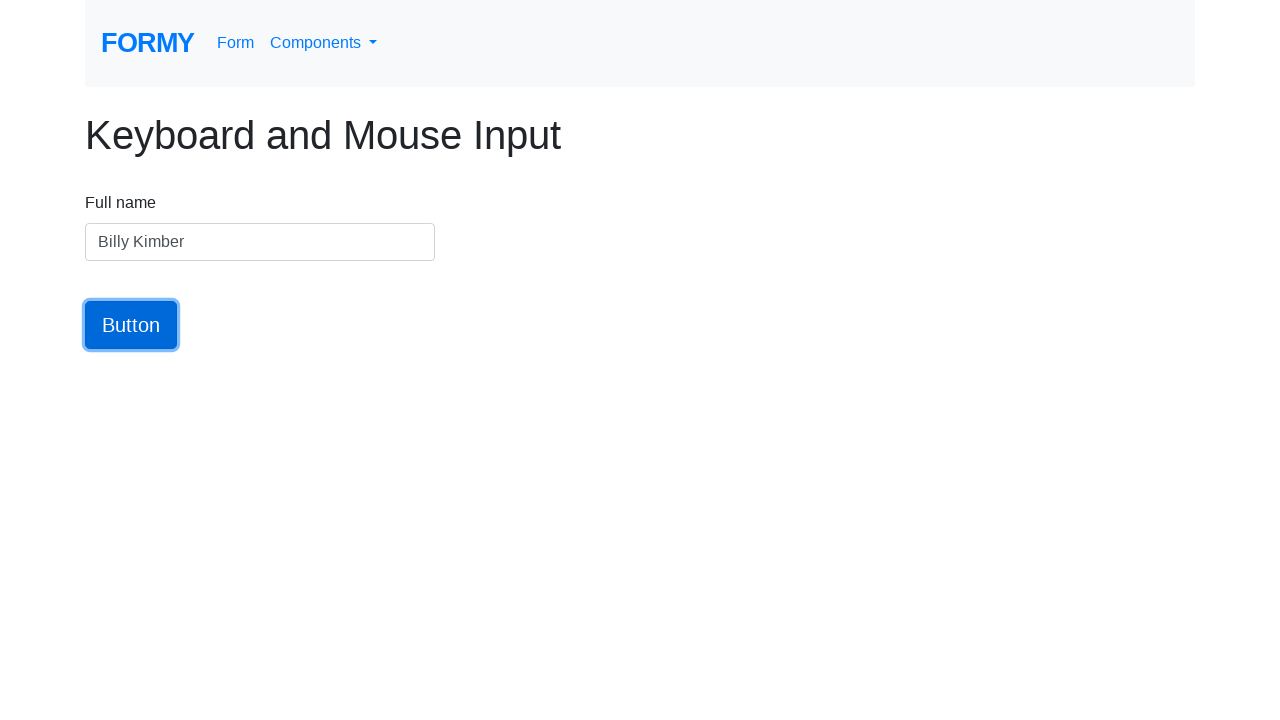